Tests JavaScript prompt alert functionality by clicking a button to trigger a prompt, entering text into the prompt, and accepting it

Starting URL: https://demoqa.com/alerts

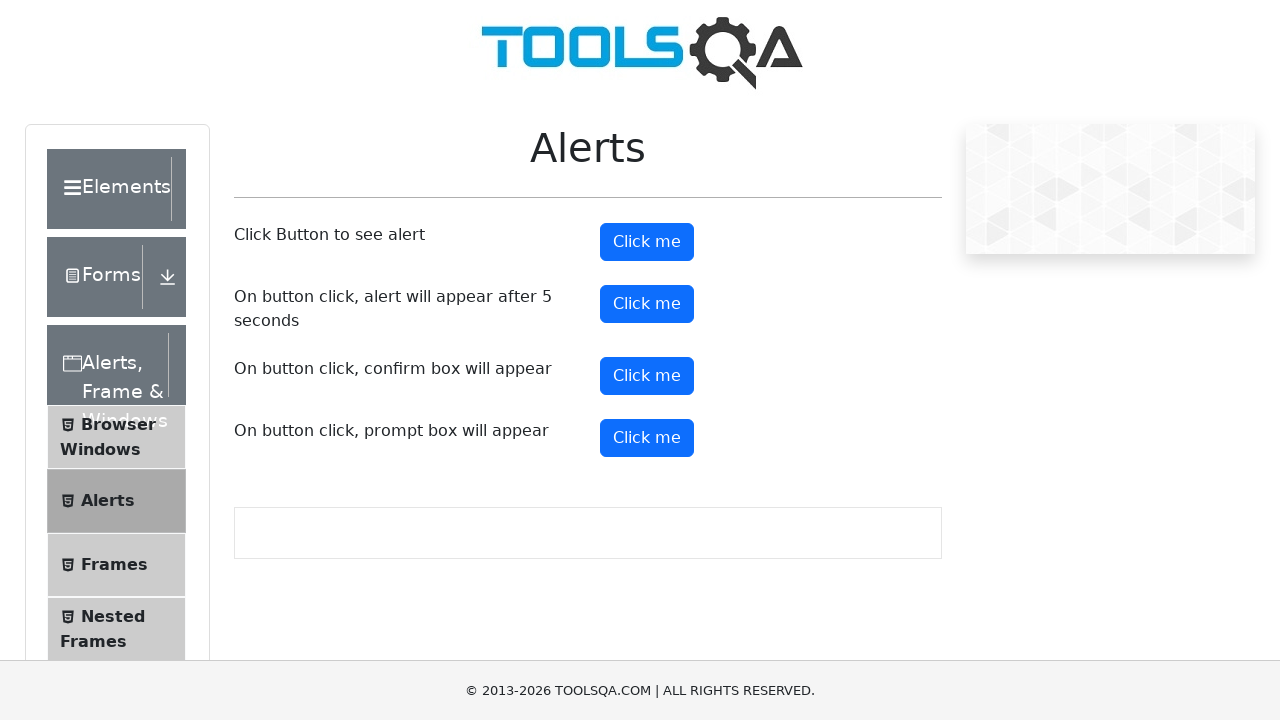

Clicked prompt button to trigger JavaScript prompt alert at (647, 438) on #promtButton
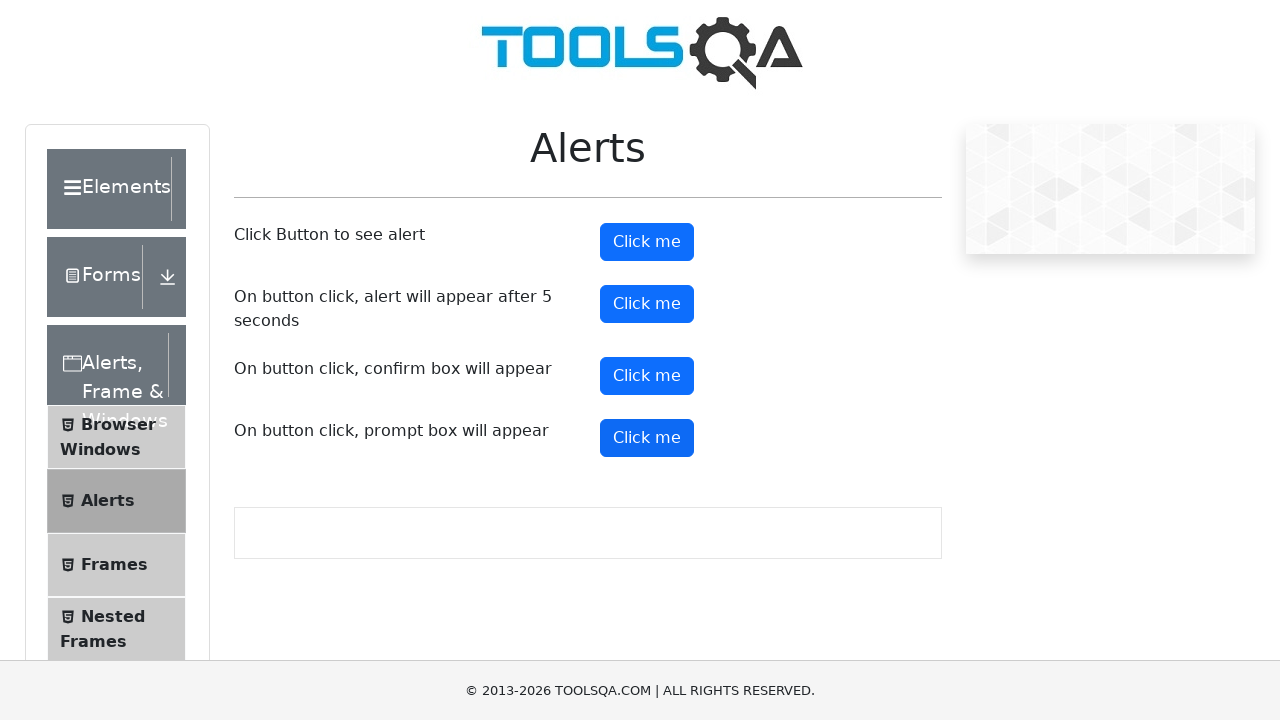

Set up dialog handler to accept prompt with 'yellow'
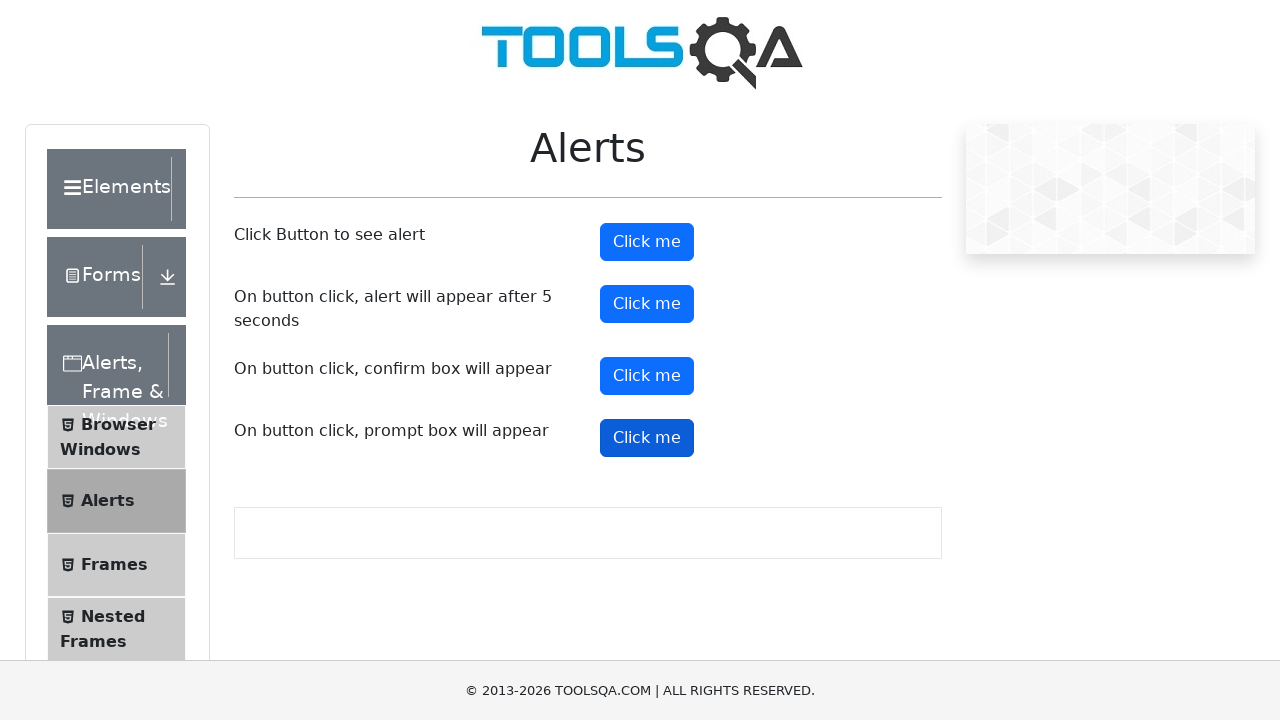

Registered dialog handler function to accept prompt with 'yellow'
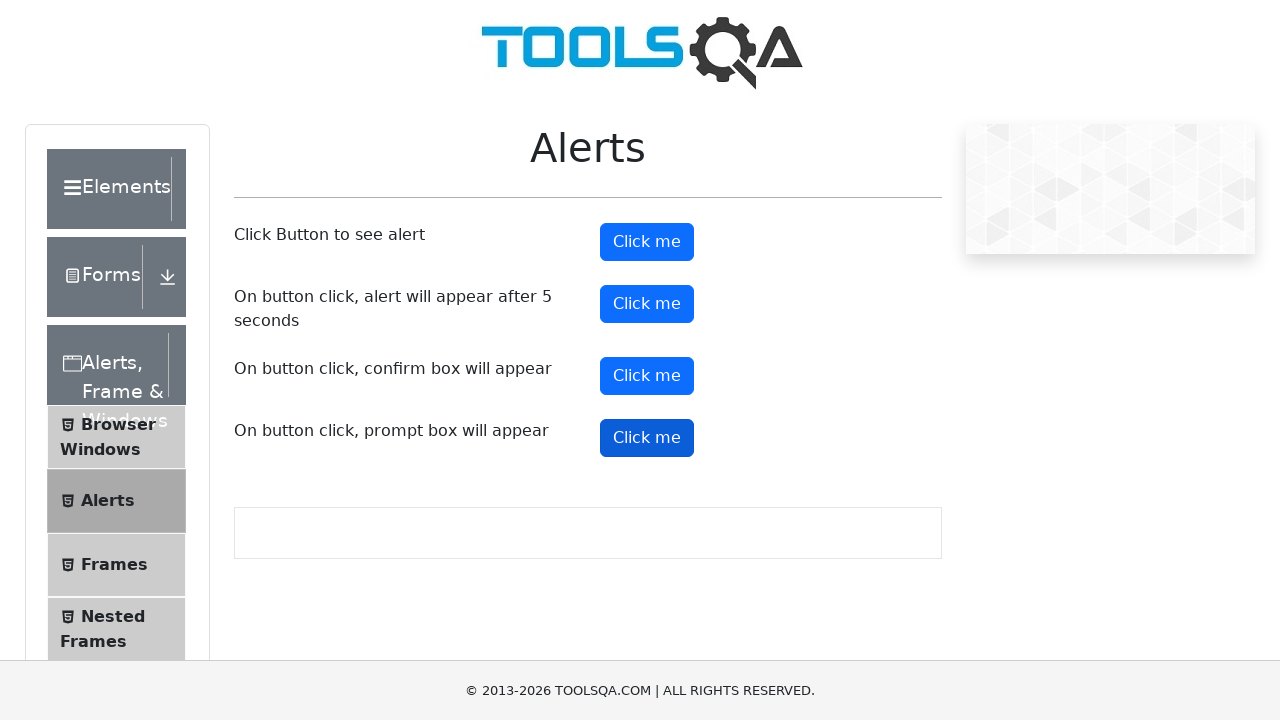

Clicked prompt button to trigger JavaScript prompt dialog at (647, 438) on #promtButton
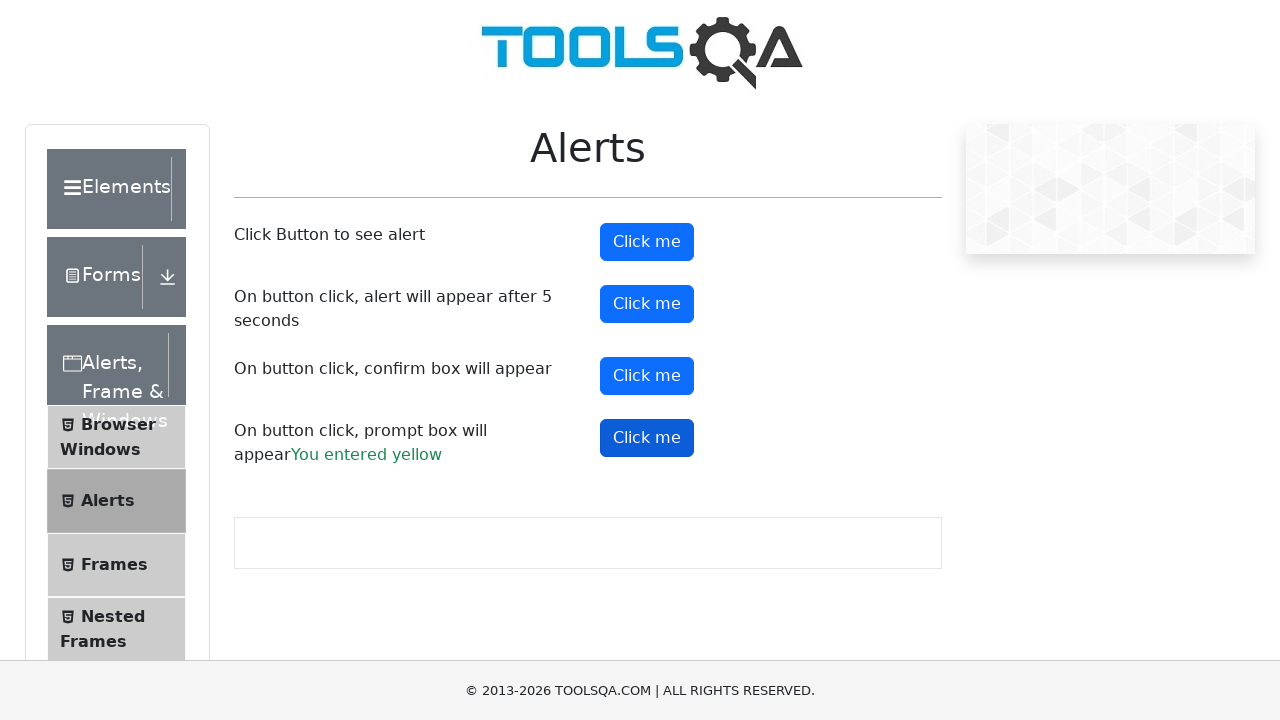

Prompt result element appeared confirming 'yellow' was accepted
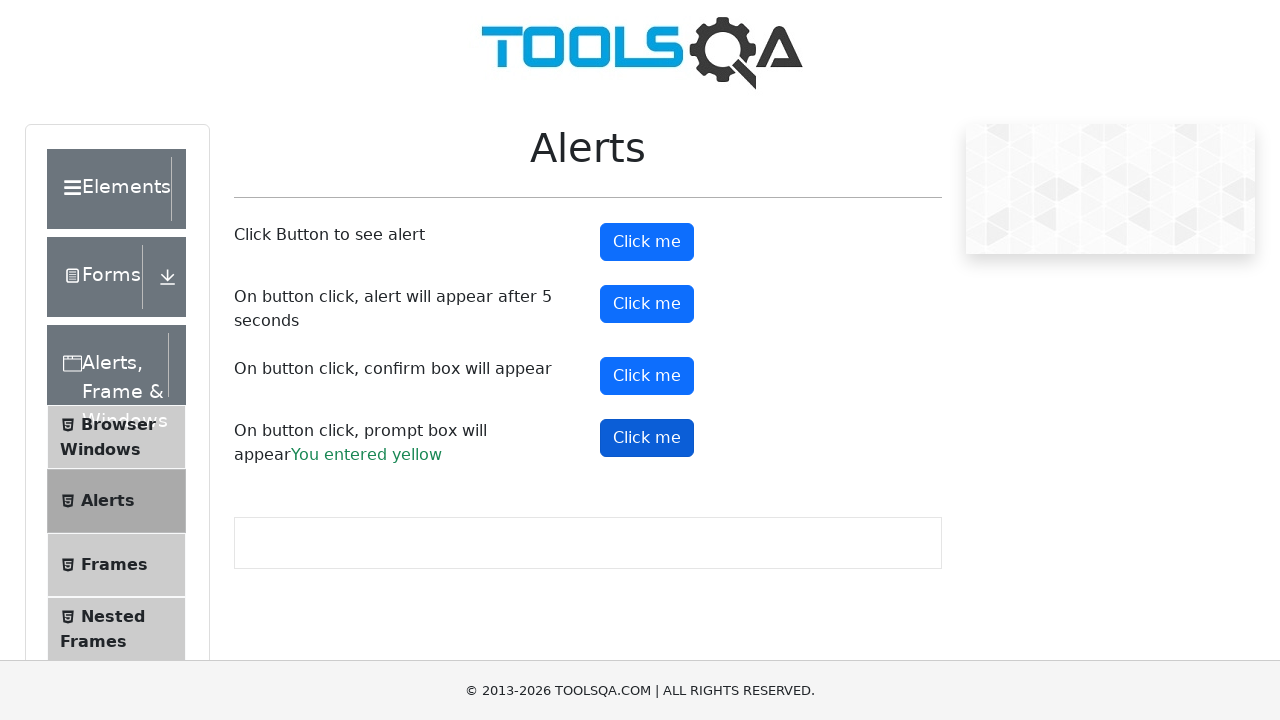

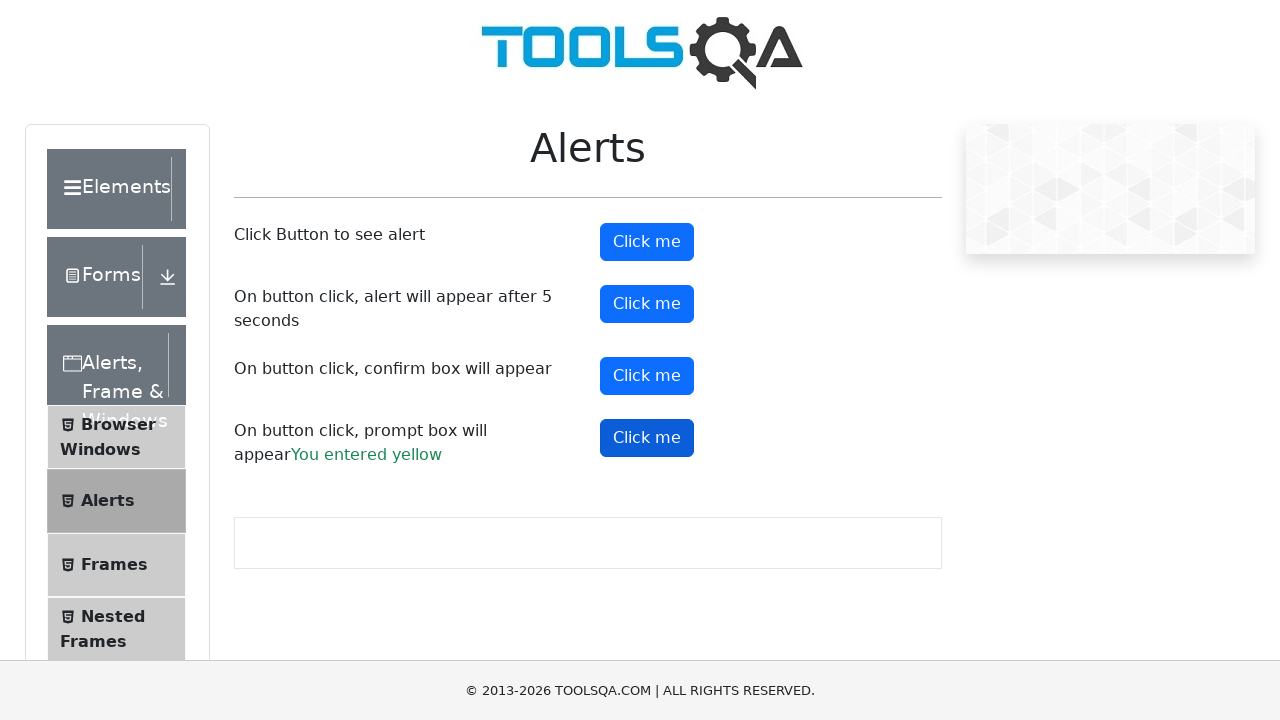